Tests the add/remove elements functionality by clicking the "Add Element" button 5 times and verifying that 5 delete buttons appear

Starting URL: http://the-internet.herokuapp.com/add_remove_elements/

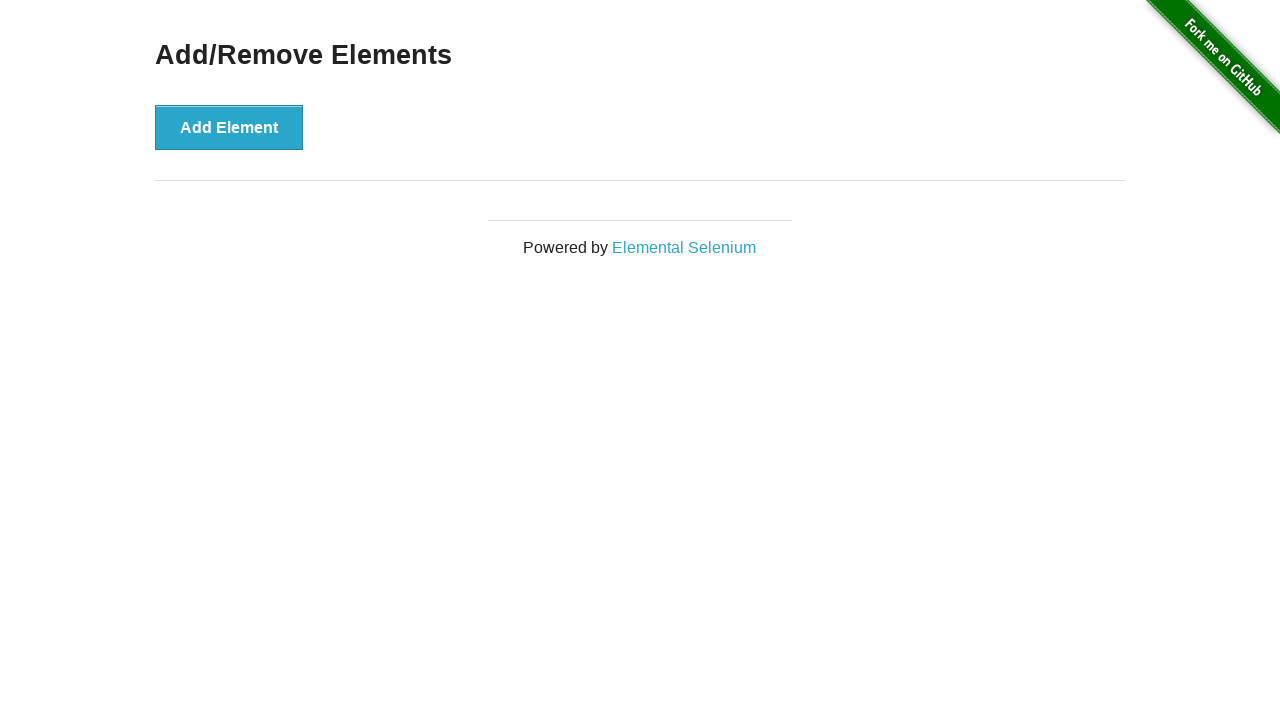

Clicked 'Add Element' button at (229, 127) on [onclick='addElement()']
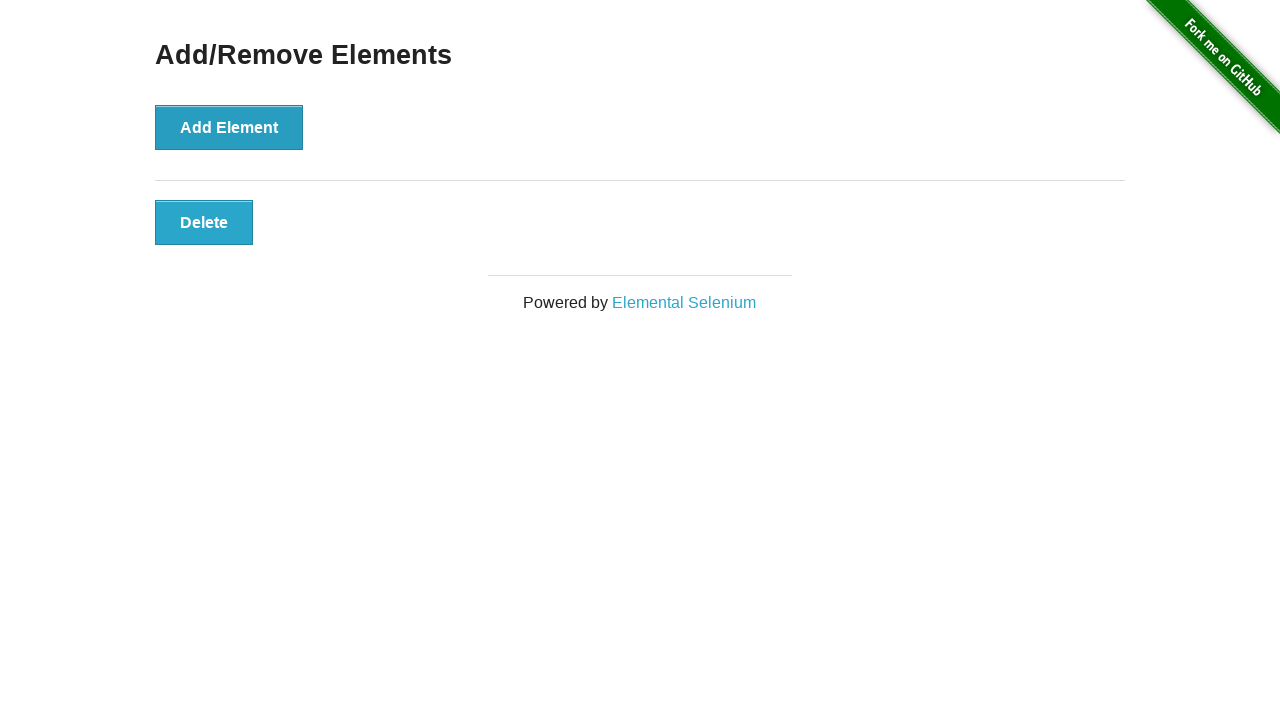

Clicked 'Add Element' button at (229, 127) on [onclick='addElement()']
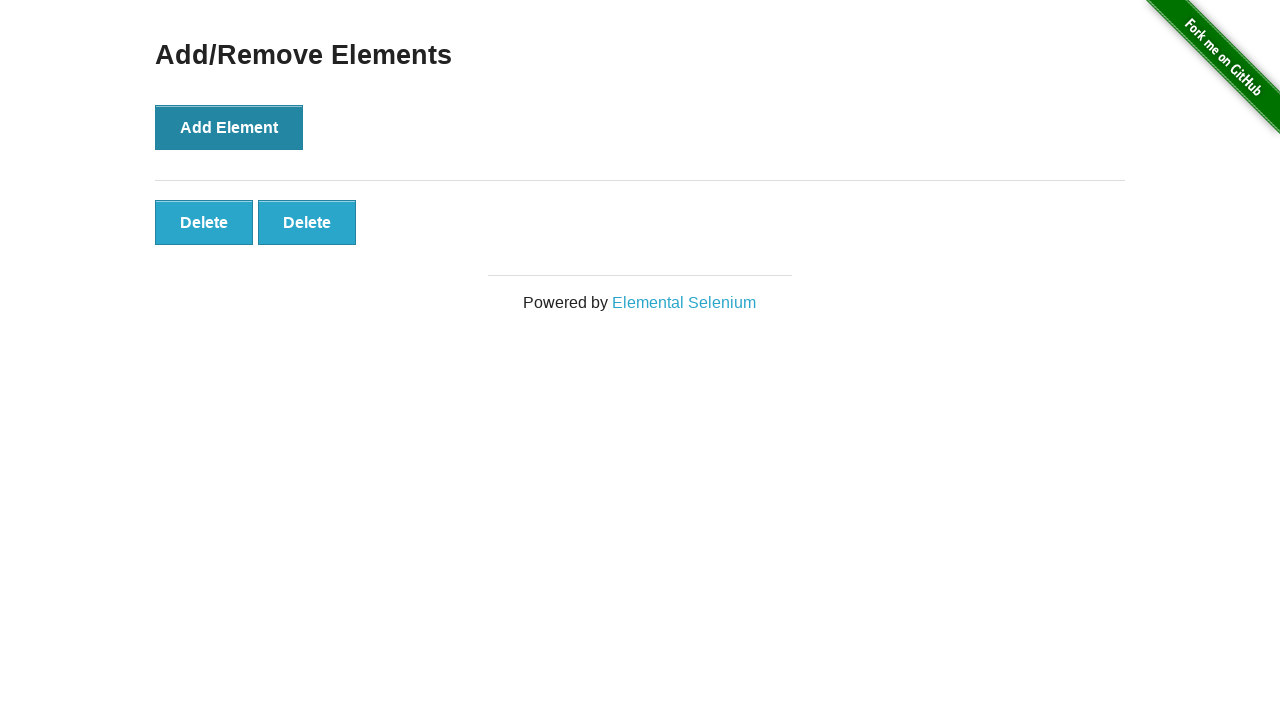

Clicked 'Add Element' button at (229, 127) on [onclick='addElement()']
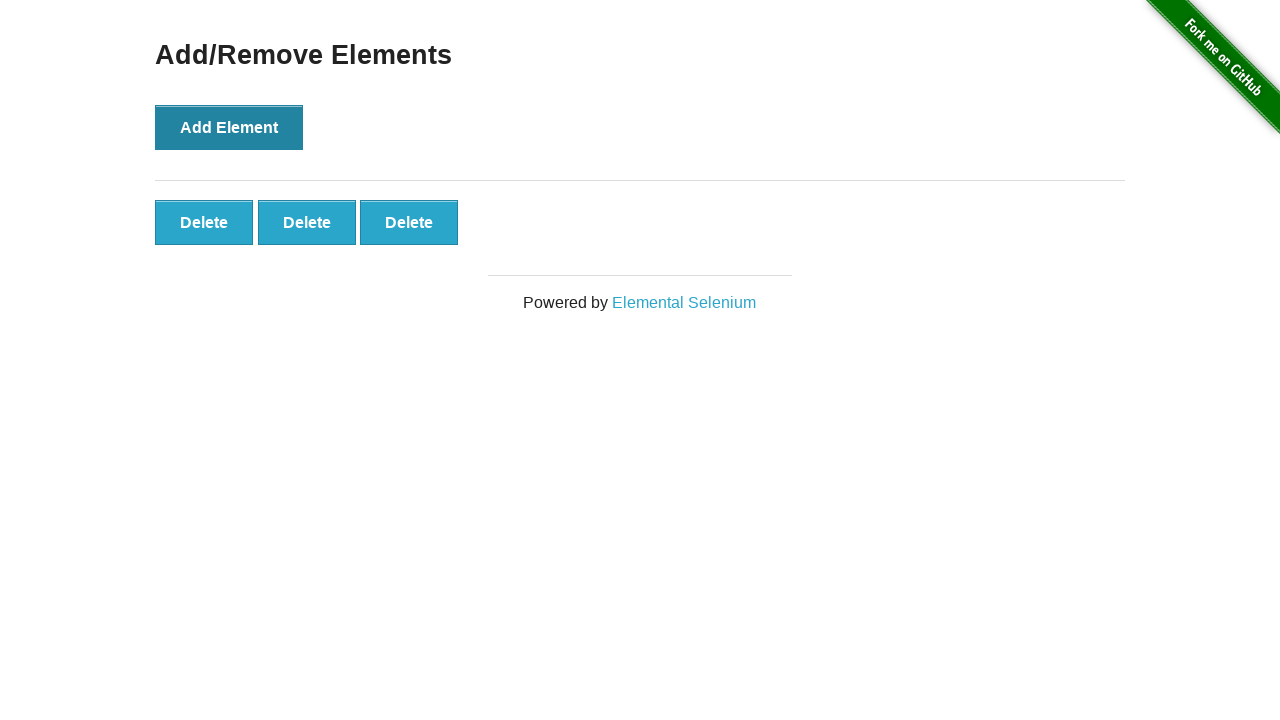

Clicked 'Add Element' button at (229, 127) on [onclick='addElement()']
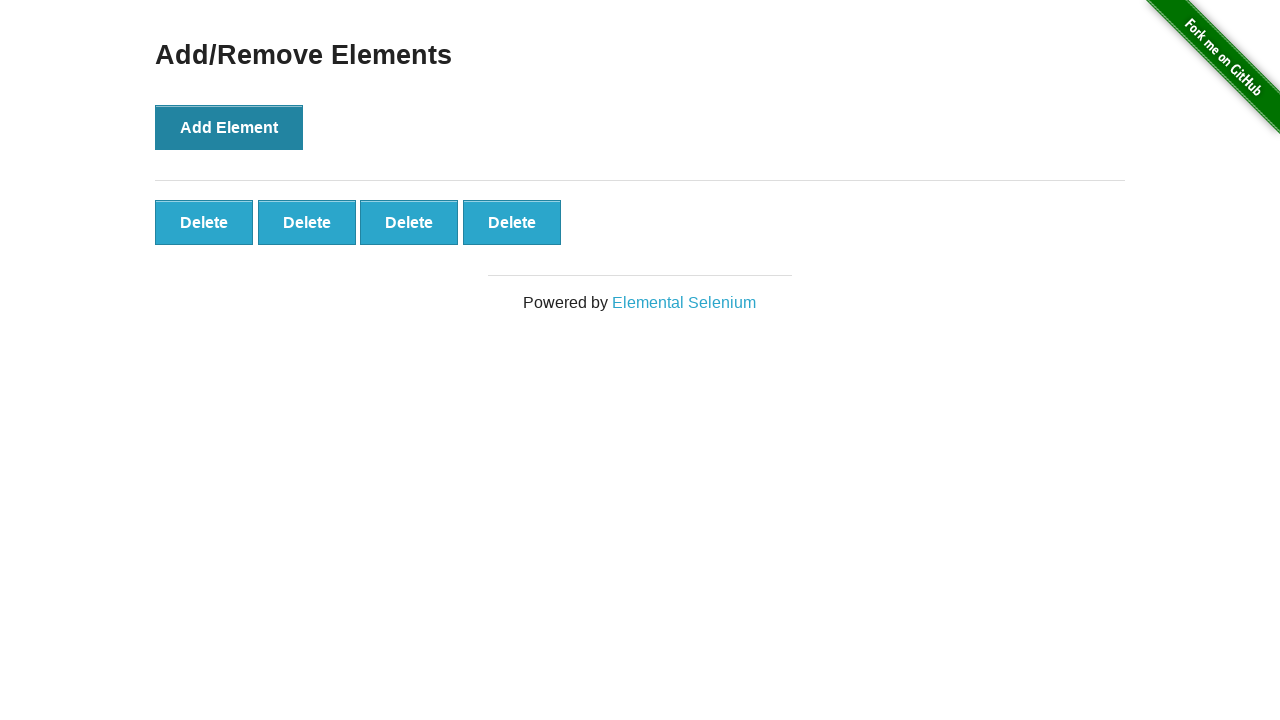

Clicked 'Add Element' button at (229, 127) on [onclick='addElement()']
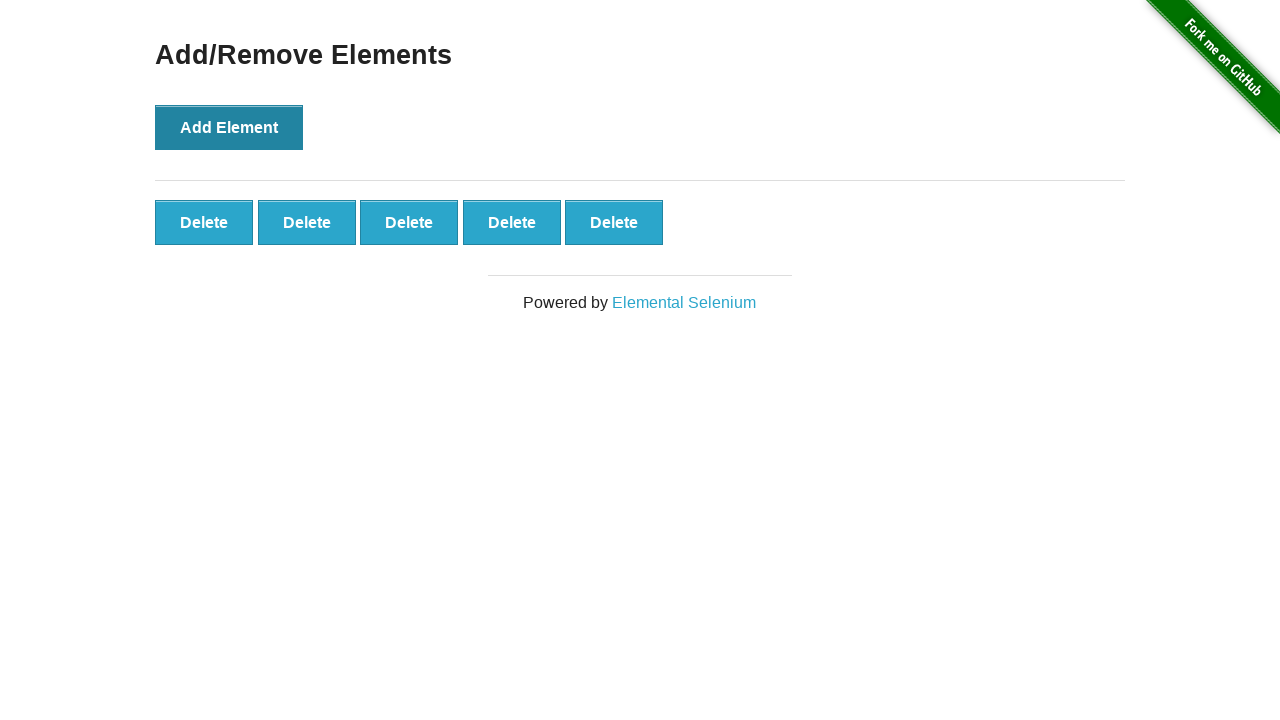

Delete buttons appeared after adding 5 elements
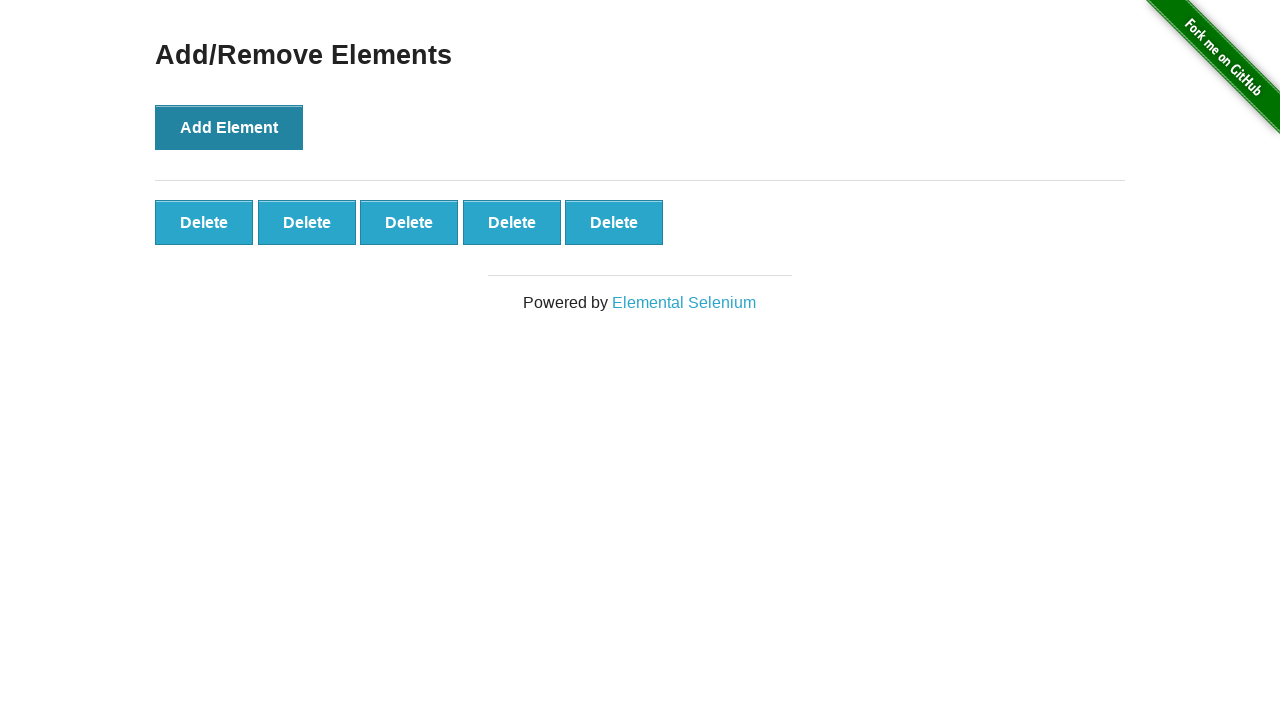

Located all delete buttons
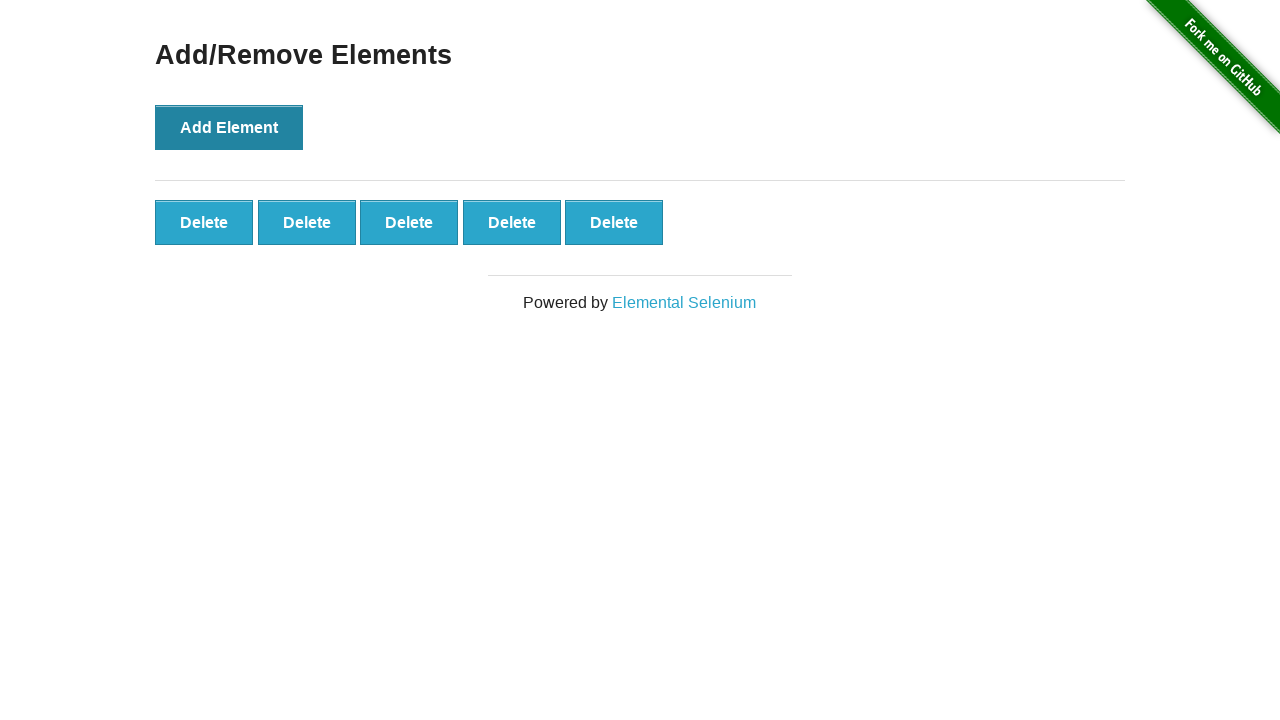

Verified that exactly 5 delete buttons are present
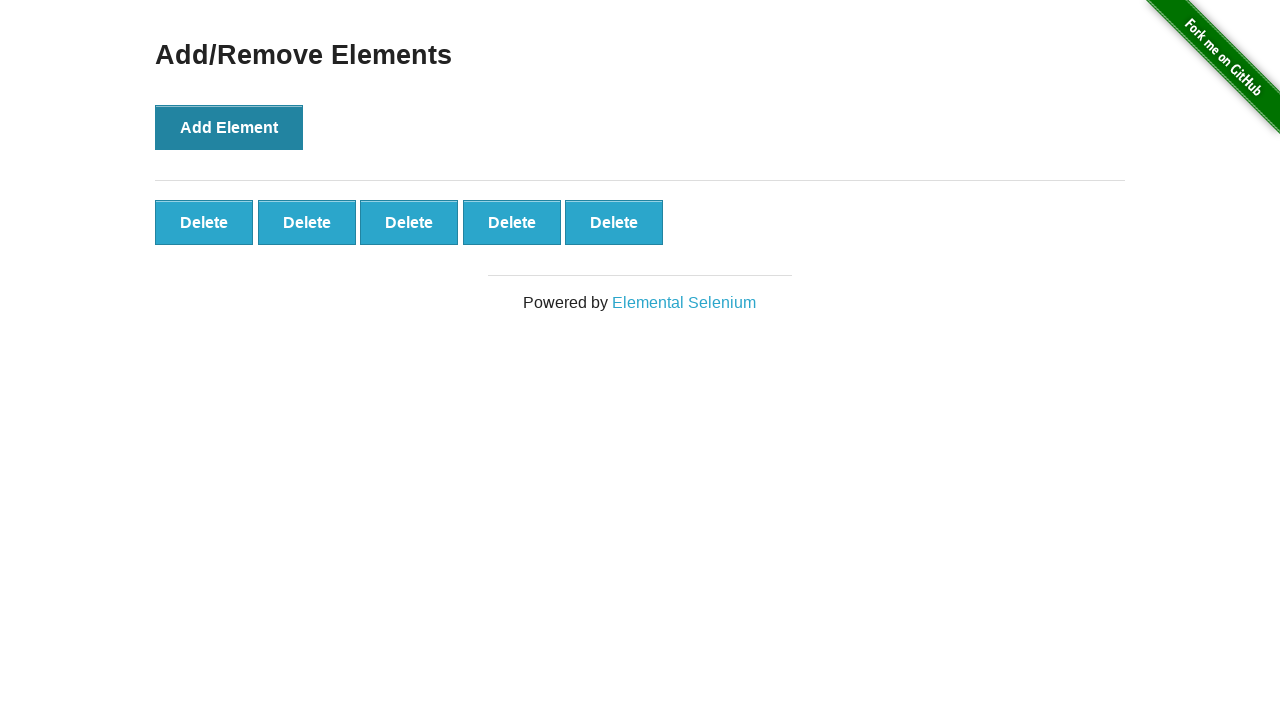

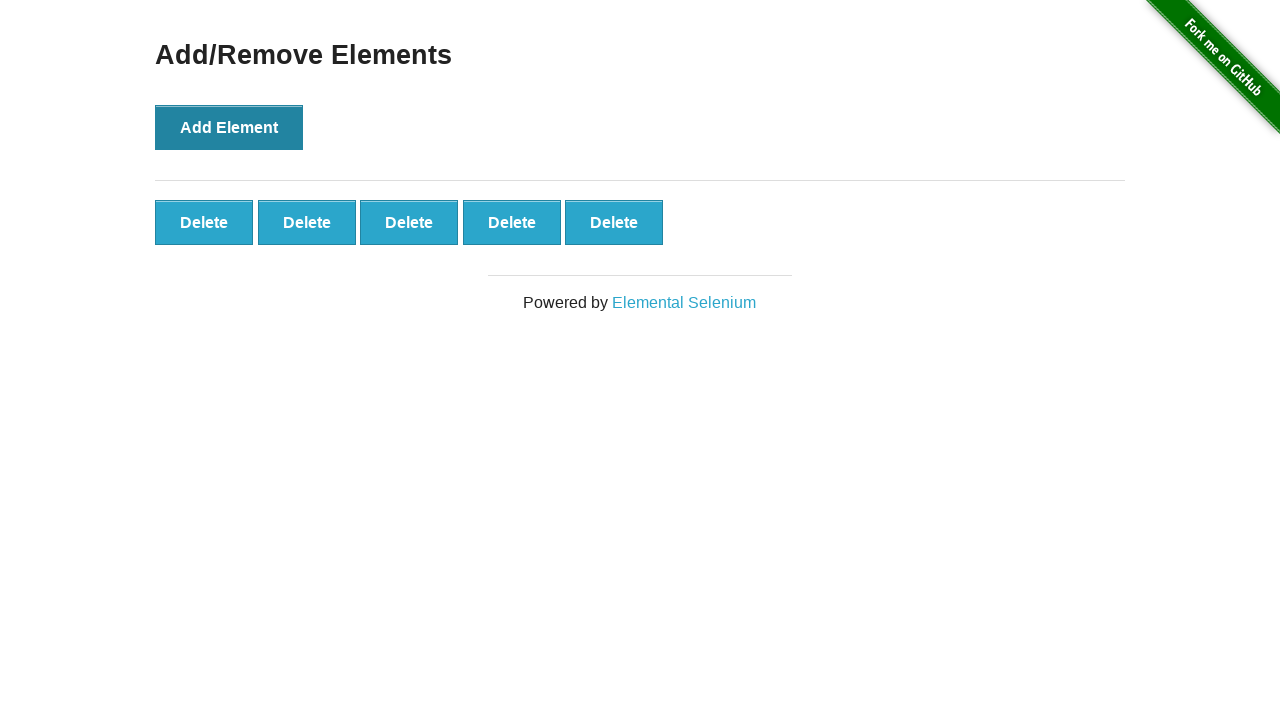